Tests dynamic loading by clicking the start button and using a custom wait condition to verify the finish element displays "Hello World!"

Starting URL: https://the-internet.herokuapp.com/dynamic_loading/2

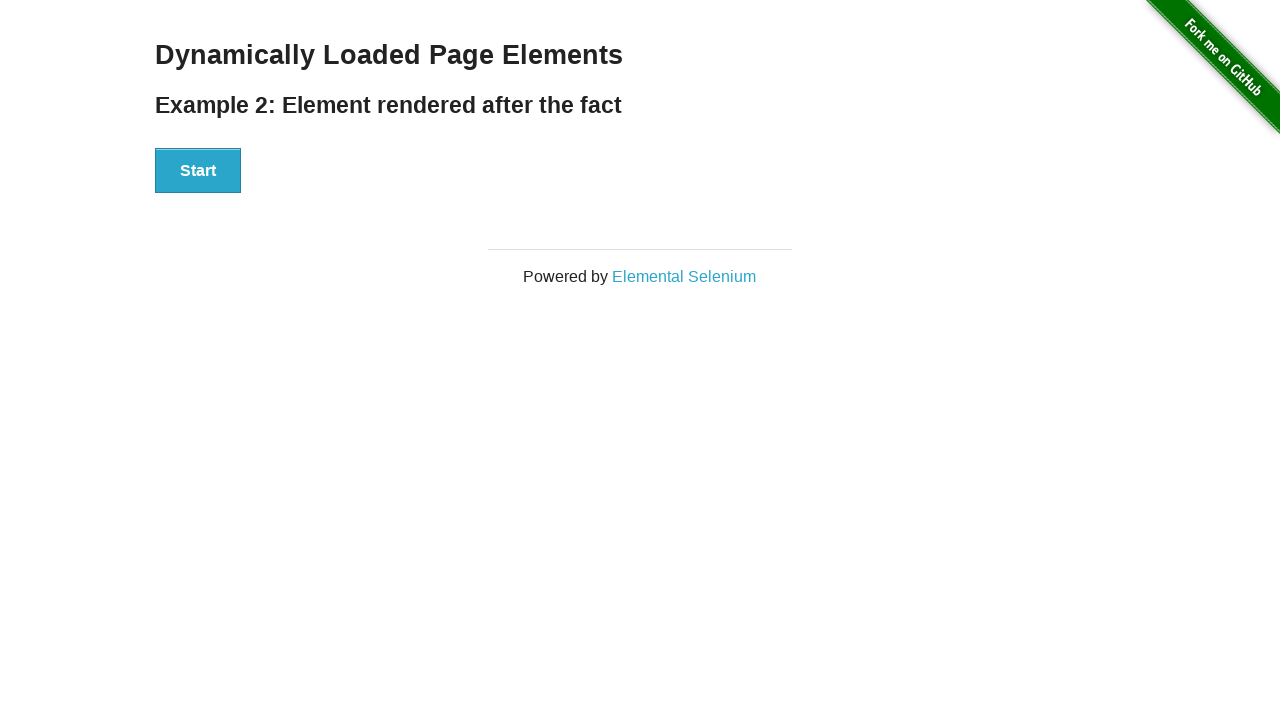

Clicked the start button to initiate dynamic loading at (198, 171) on #start button
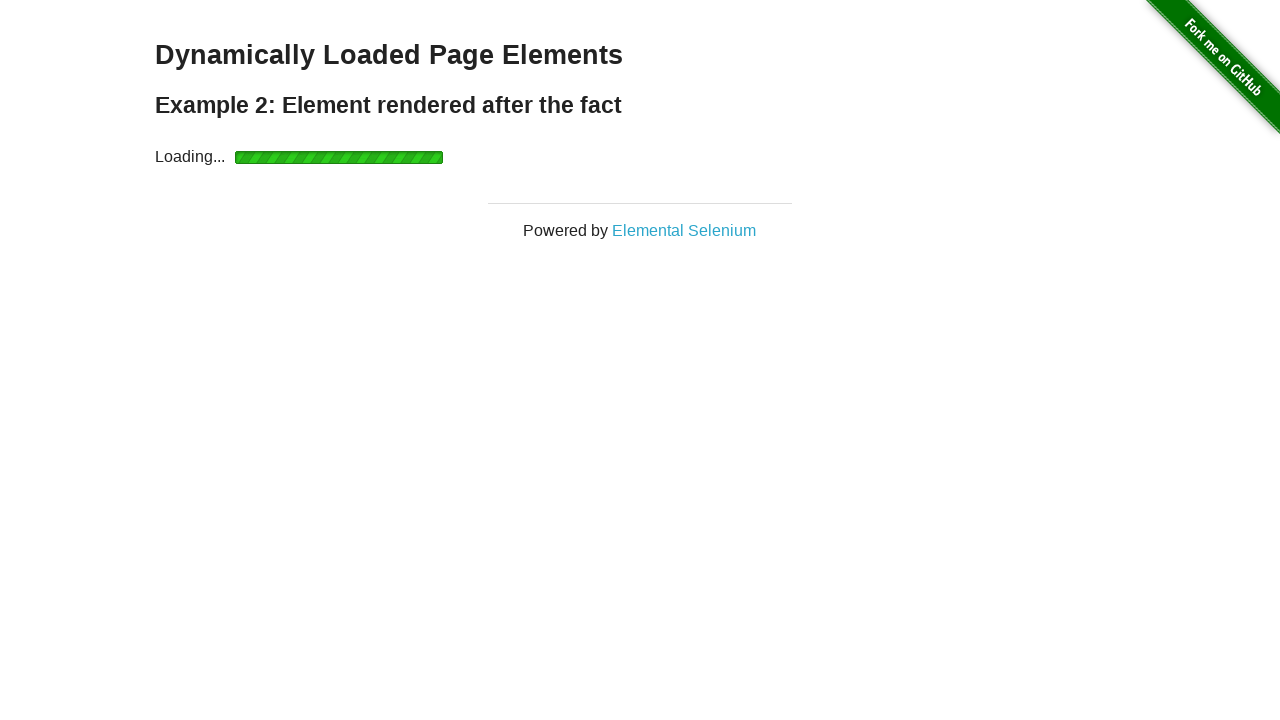

Waited for finish element to display text content
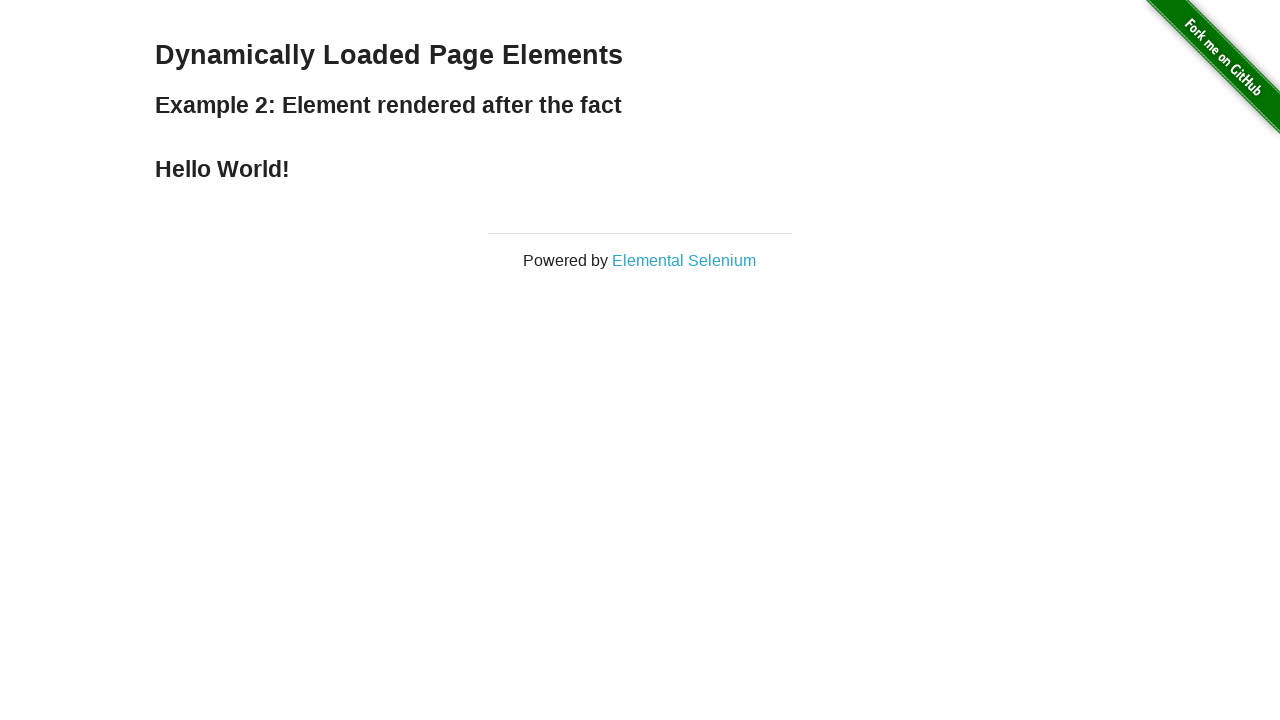

Retrieved text content from finish h4 element
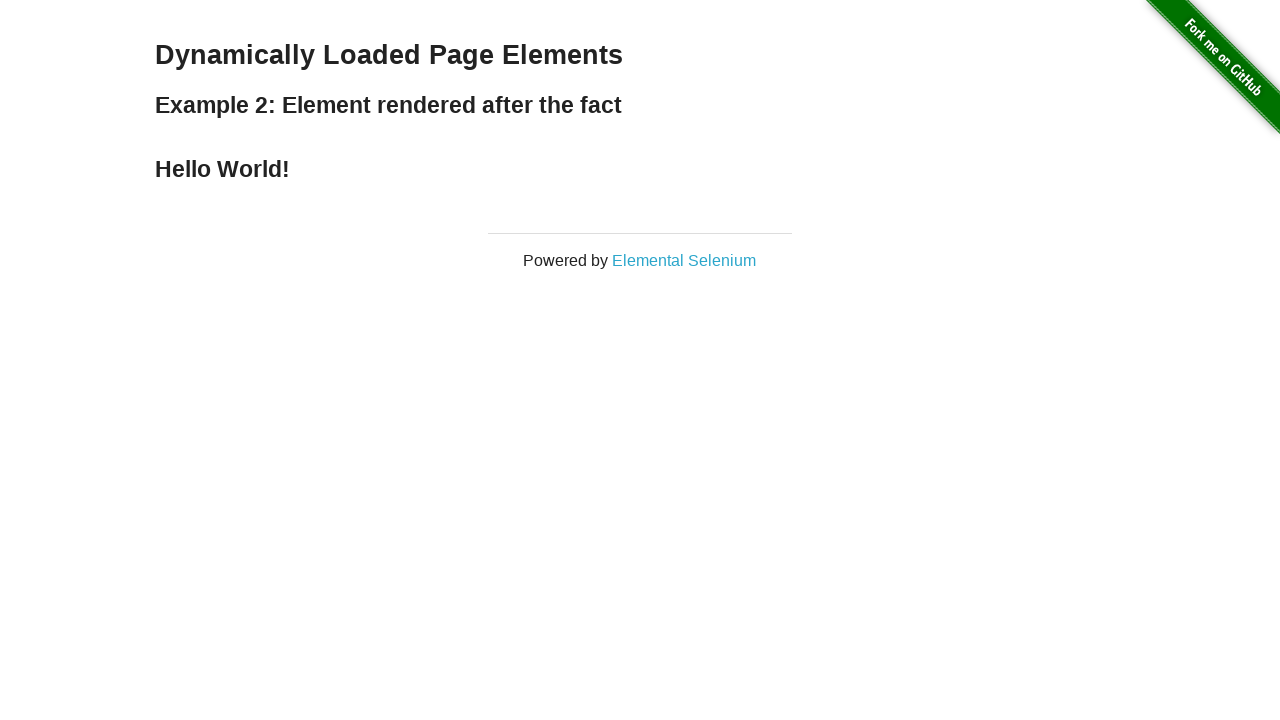

Asserted that finish element displays 'Hello World!'
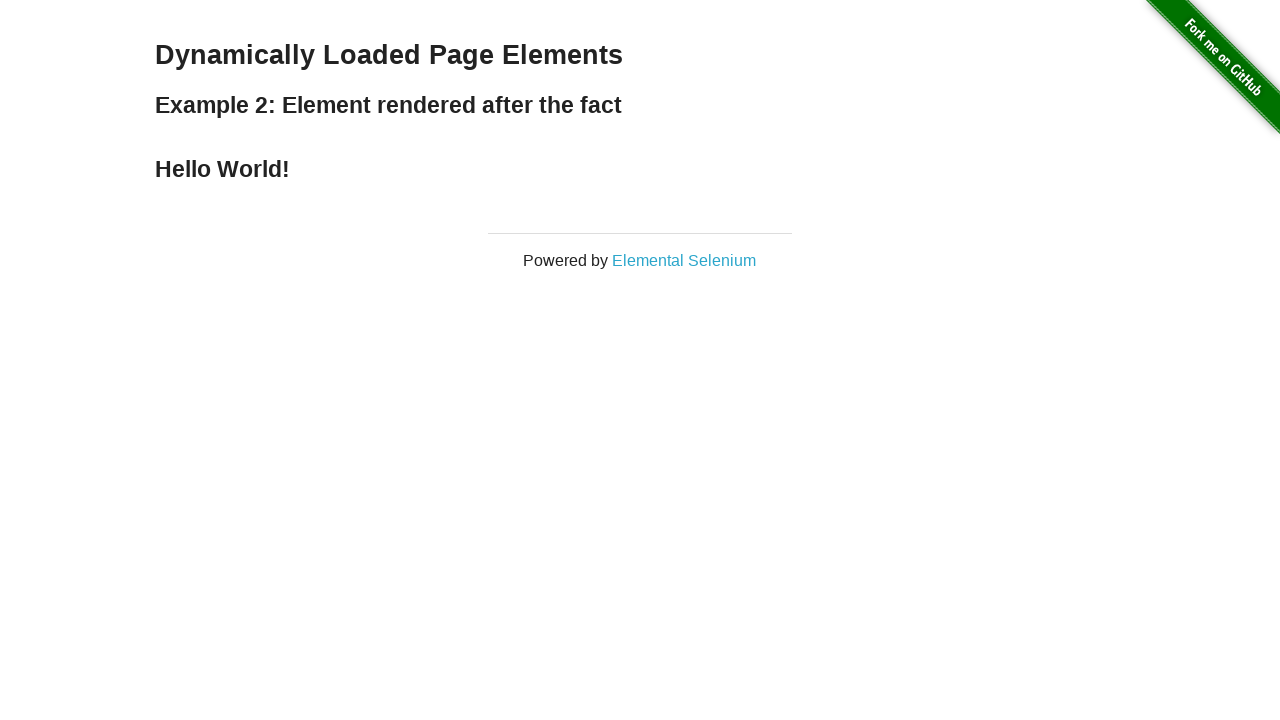

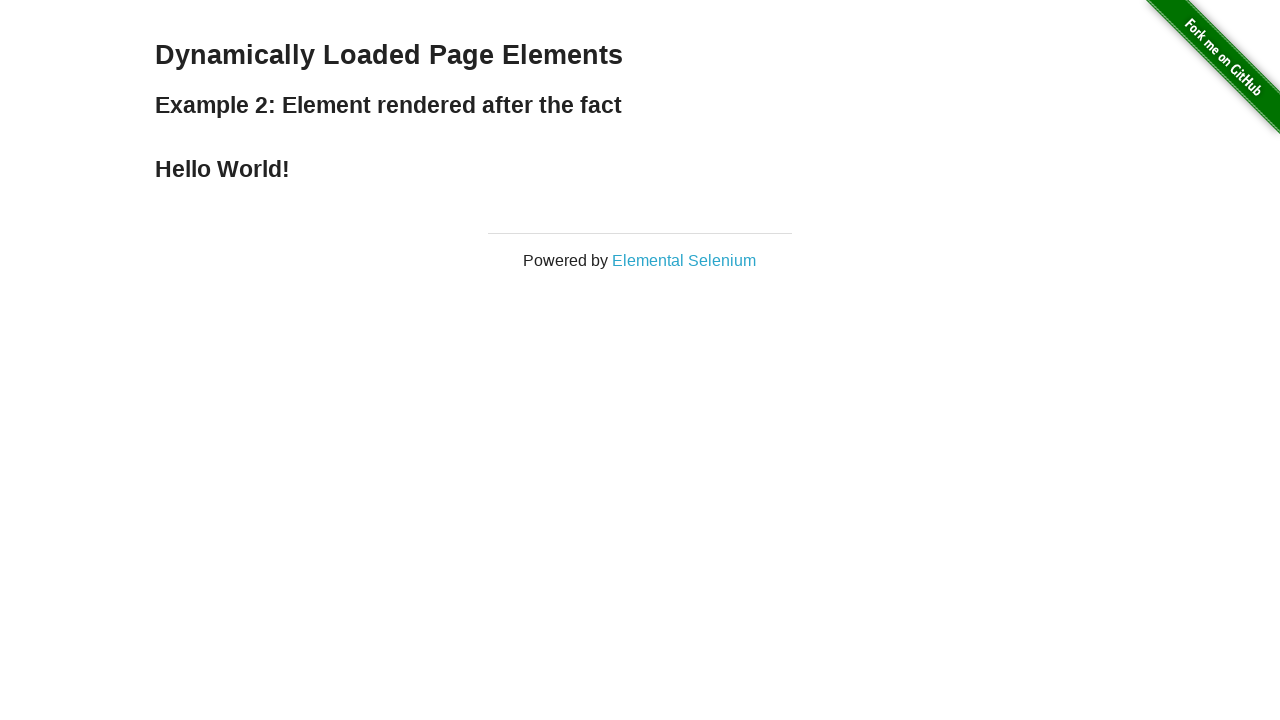